Tests clicking a link that opens a popup window on a test page, then retrieves all window handles to verify the popup was opened

Starting URL: http://omayo.blogspot.com/

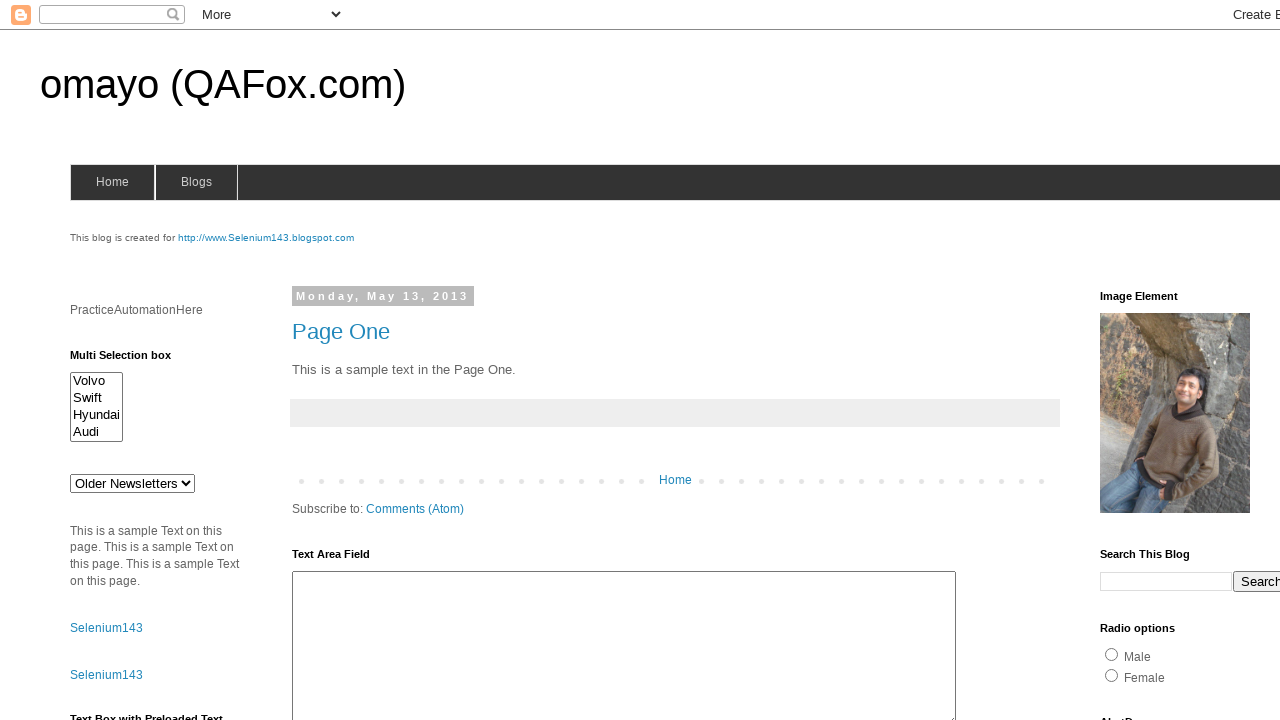

Clicked link to open popup window at (132, 360) on text=Open a popup window
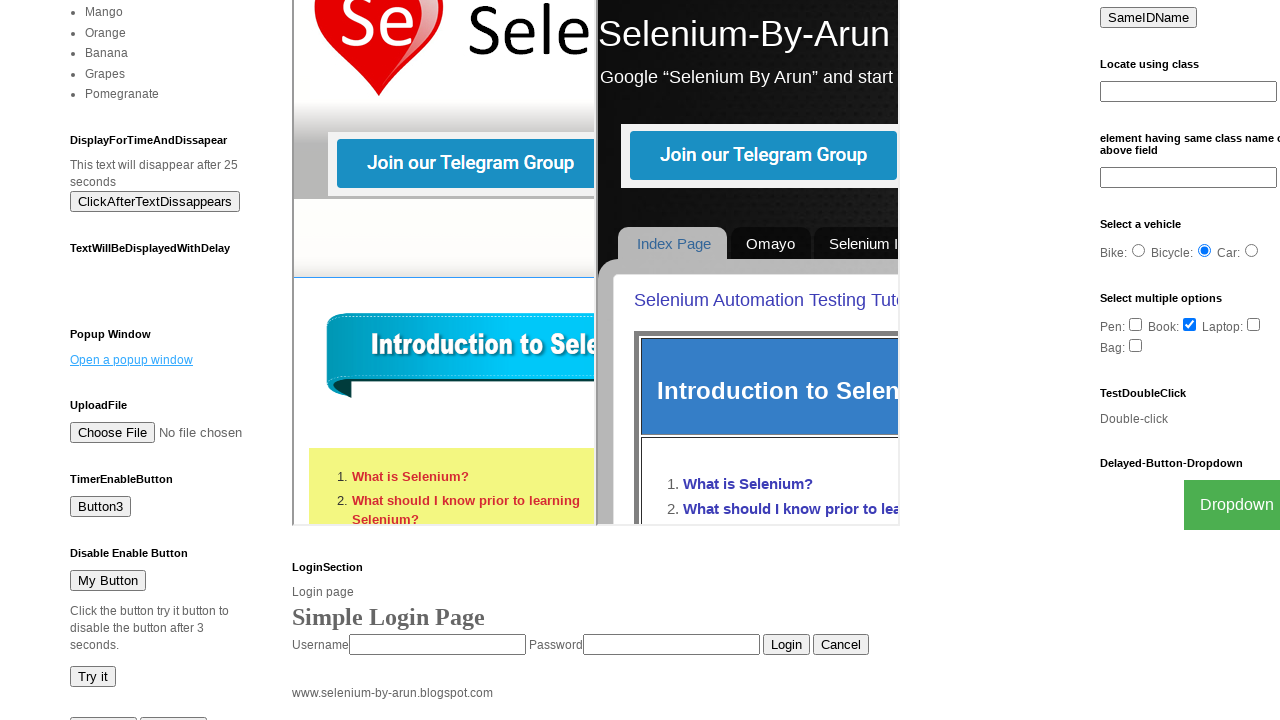

Waited 2 seconds for popup window to open
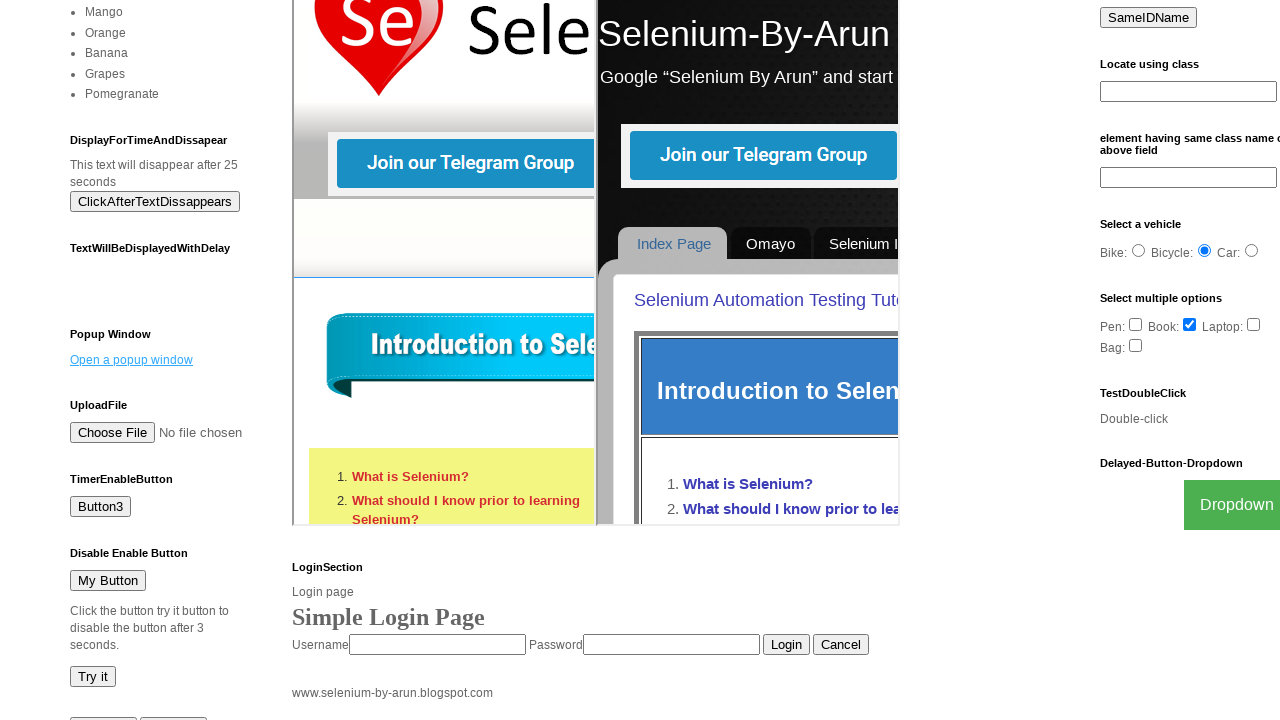

Retrieved all window handles from context
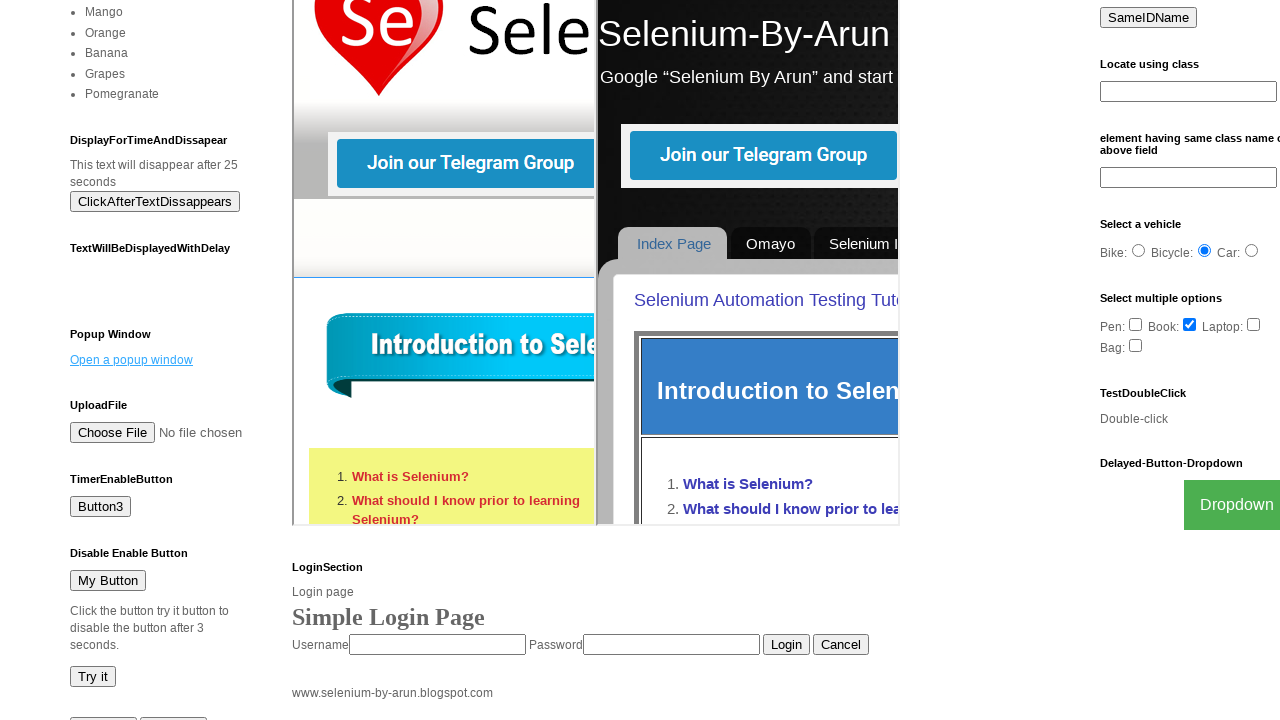

Verified that popup window opened successfully - 2 or more pages exist
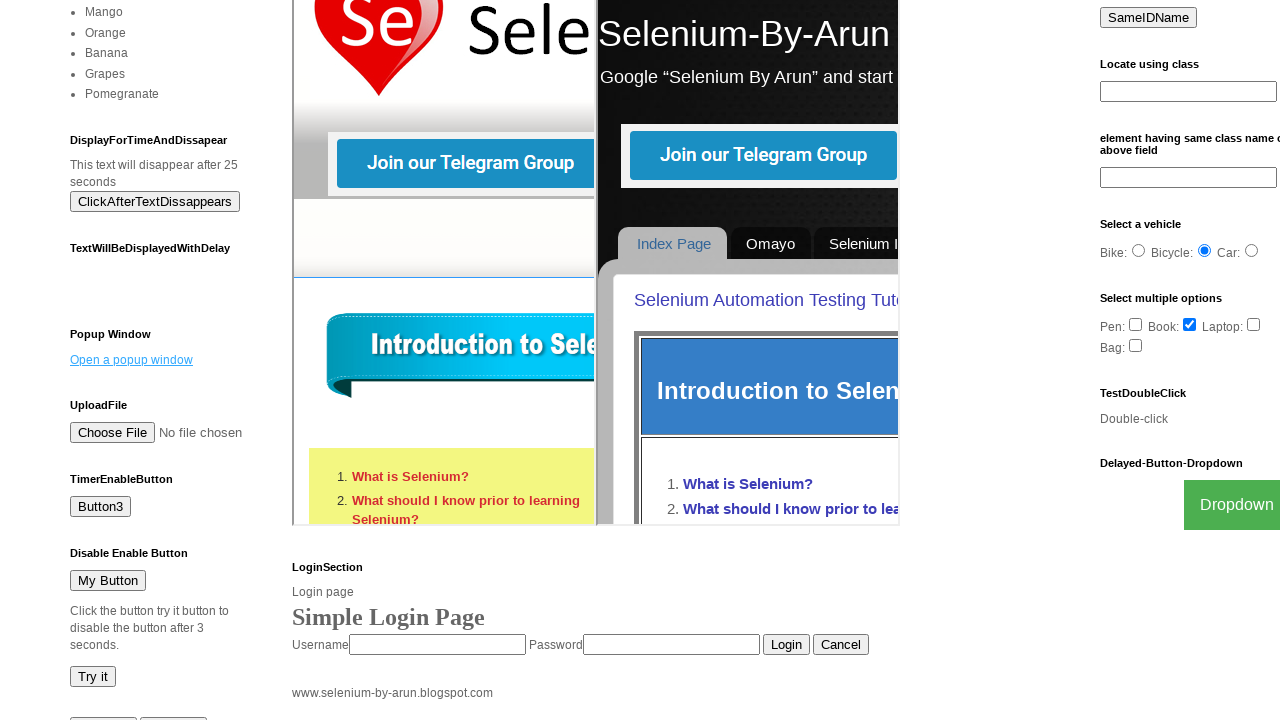

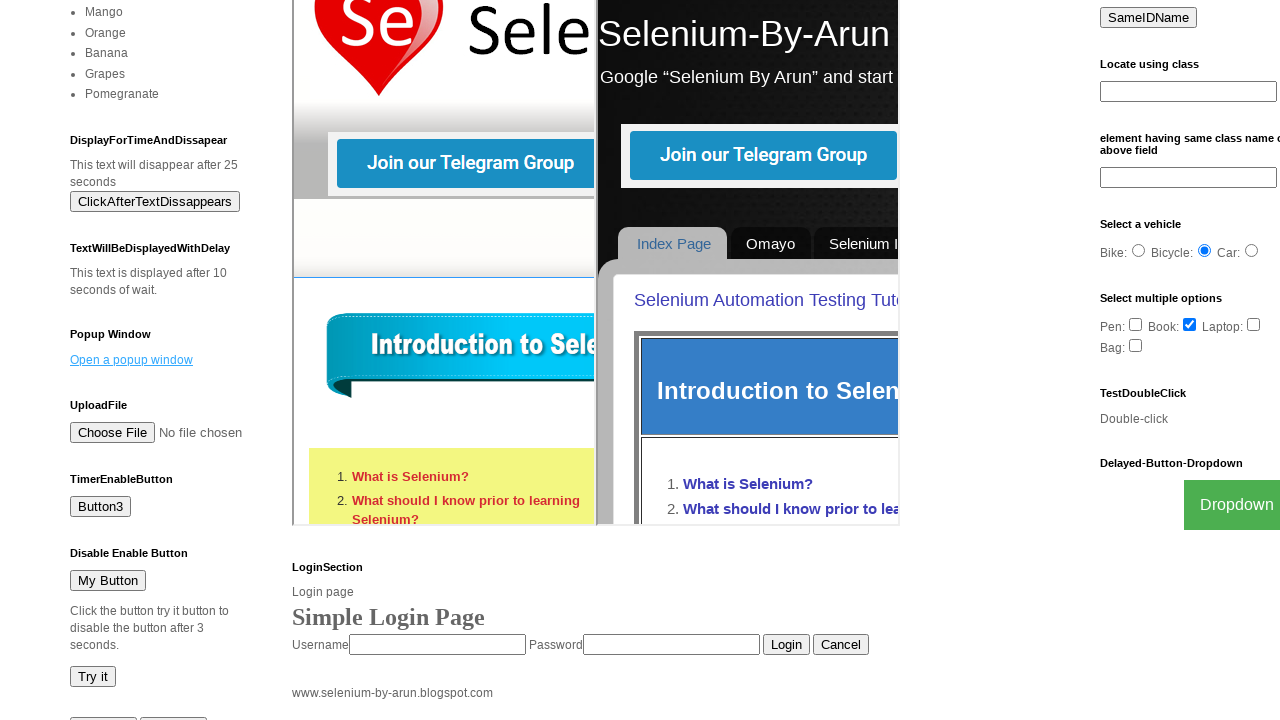